Tests a student registration form by navigating to the page and filling in the first name field

Starting URL: https://www.tutorialspoint.com/selenium/practice/selenium_automation_practice.php

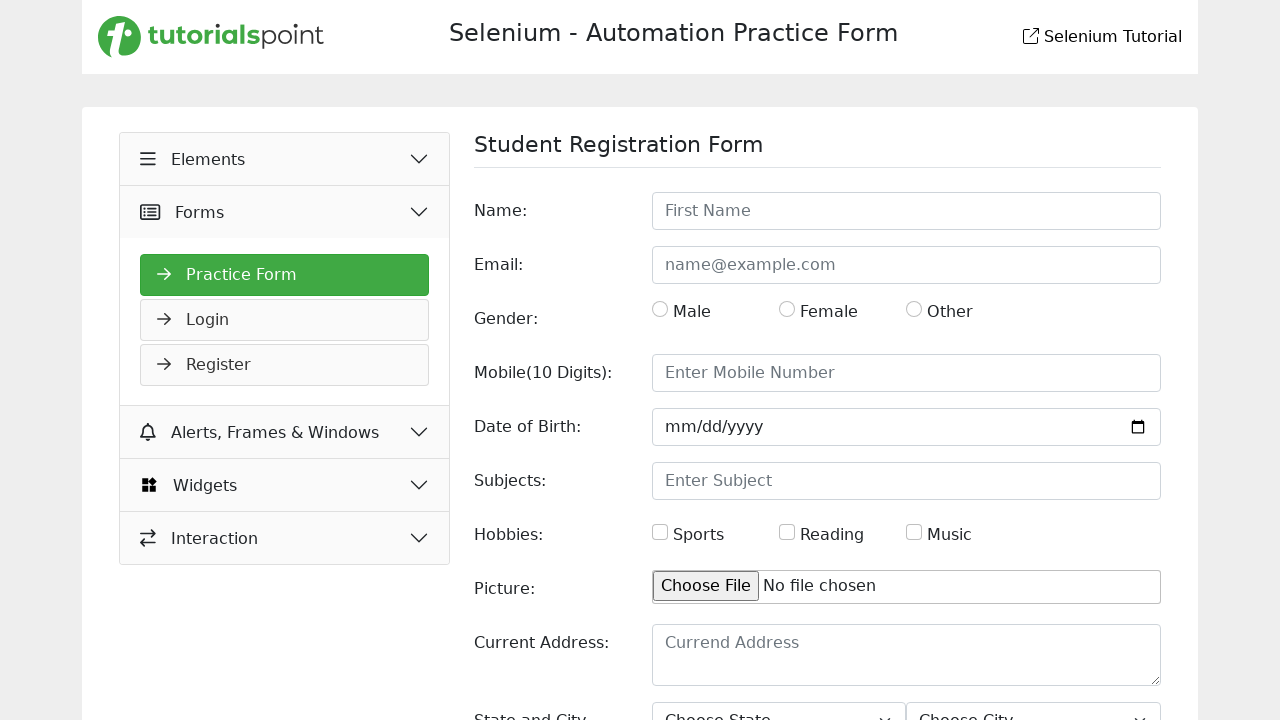

Filled first name field with 'Ebrahim' on //input[@placeholder='First Name']
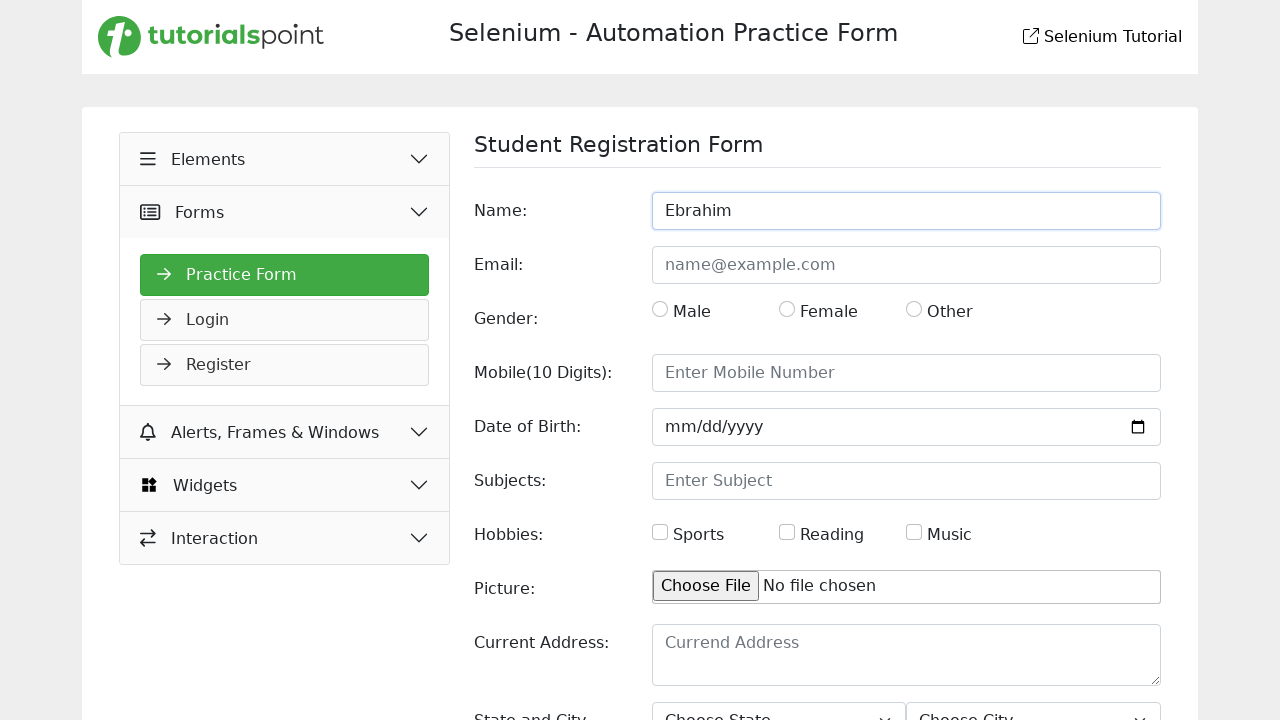

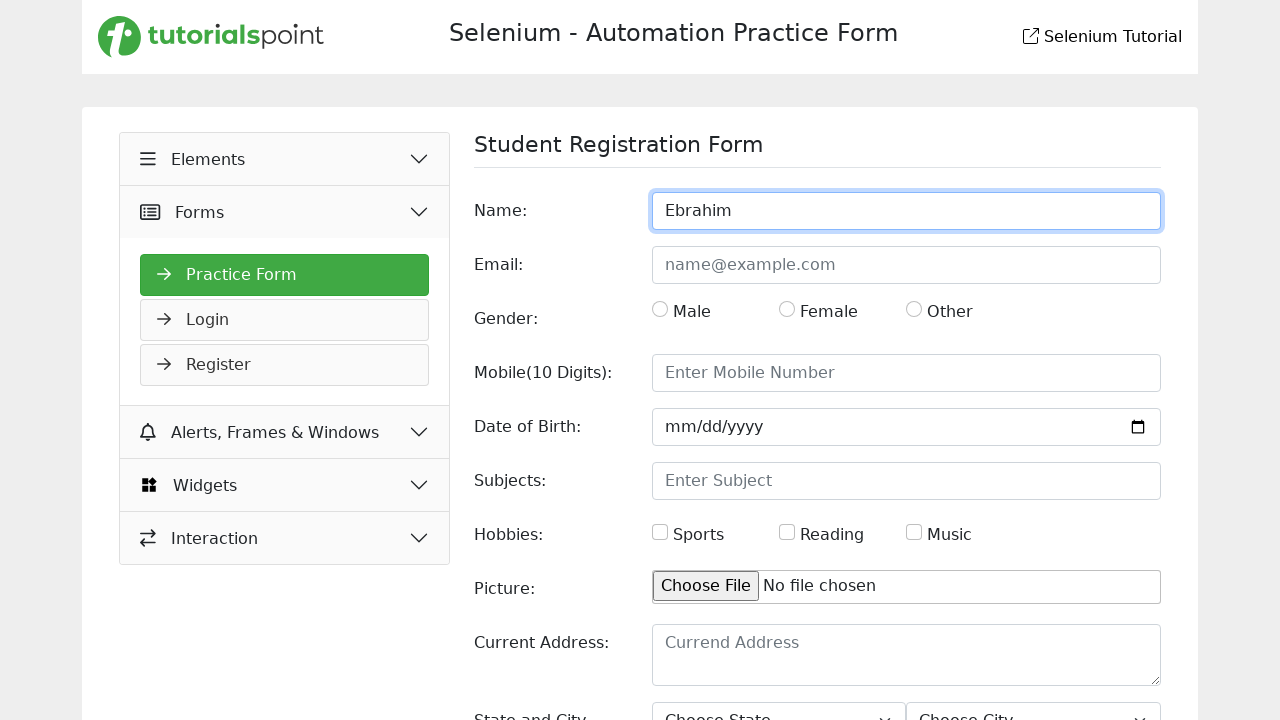